Navigates to a mental health website, waits for the page to load, locates an embedded Therapair widget iframe, and injects custom CSS styling to modify the widget's appearance.

Starting URL: https://unisonmentalhealth.com/find-a-therapist-who-is-right-for-you/

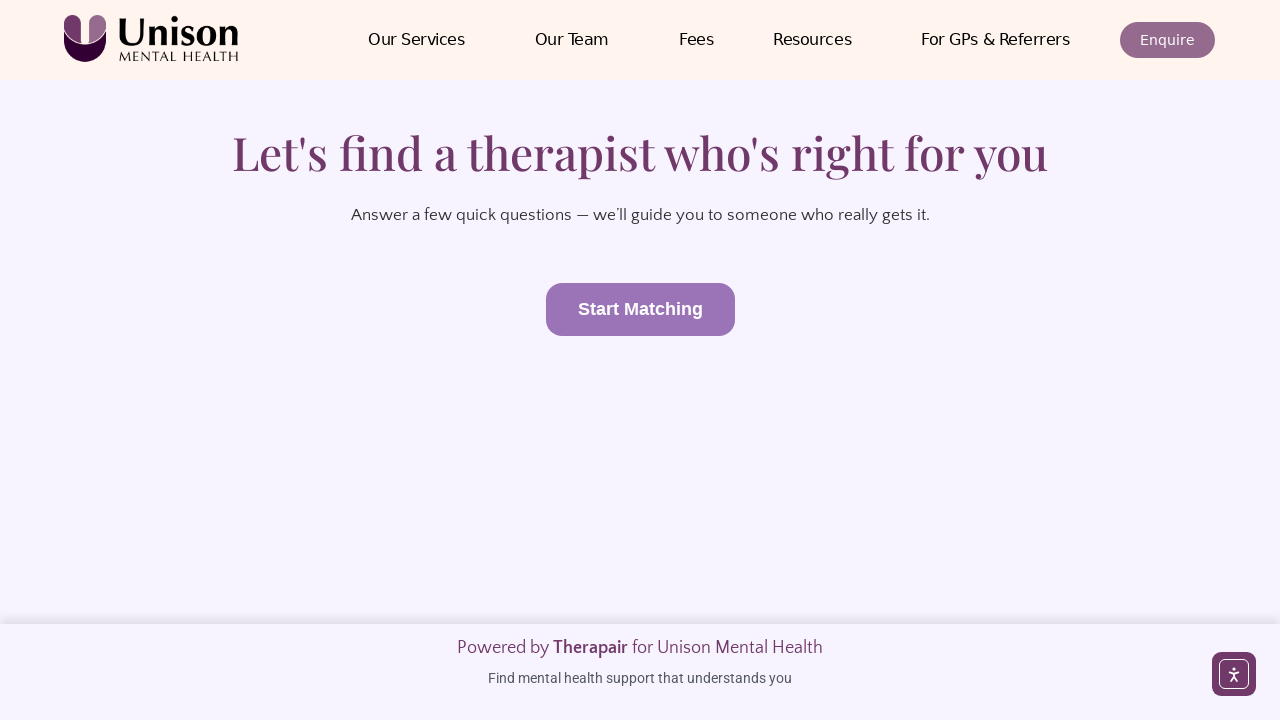

Waited for page to reach networkidle load state
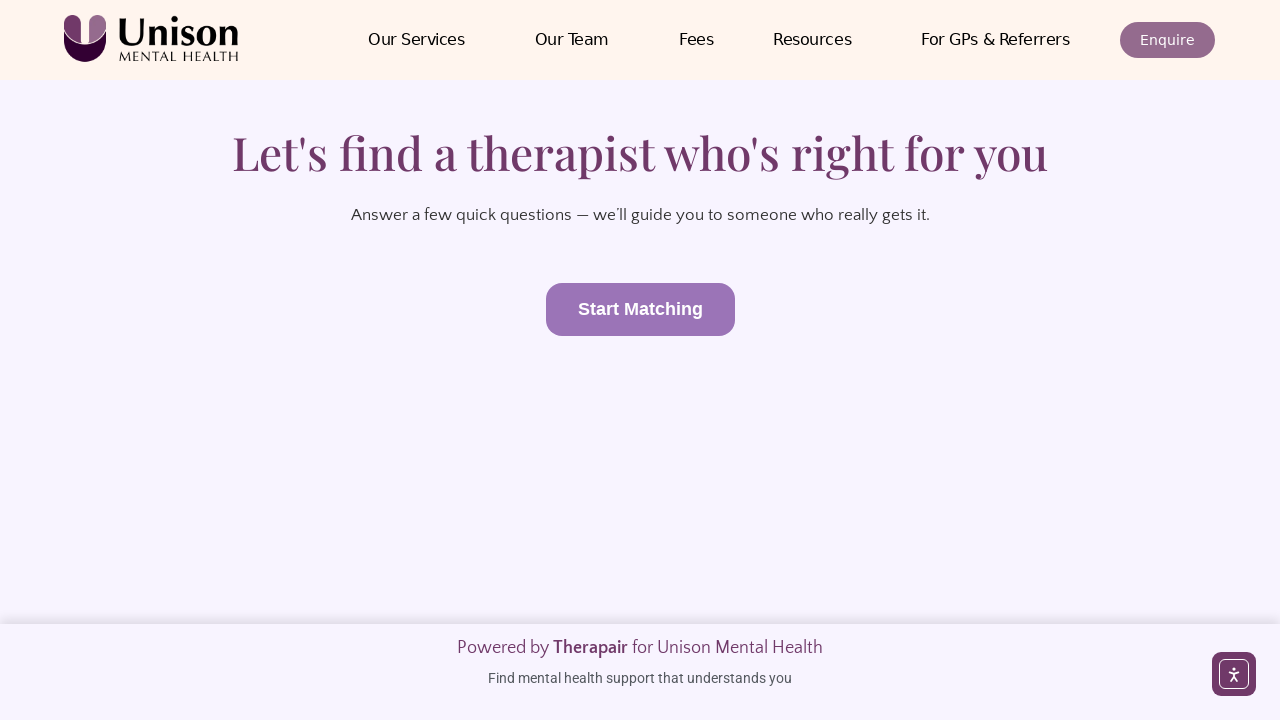

Waited 3 seconds for frames to initialize
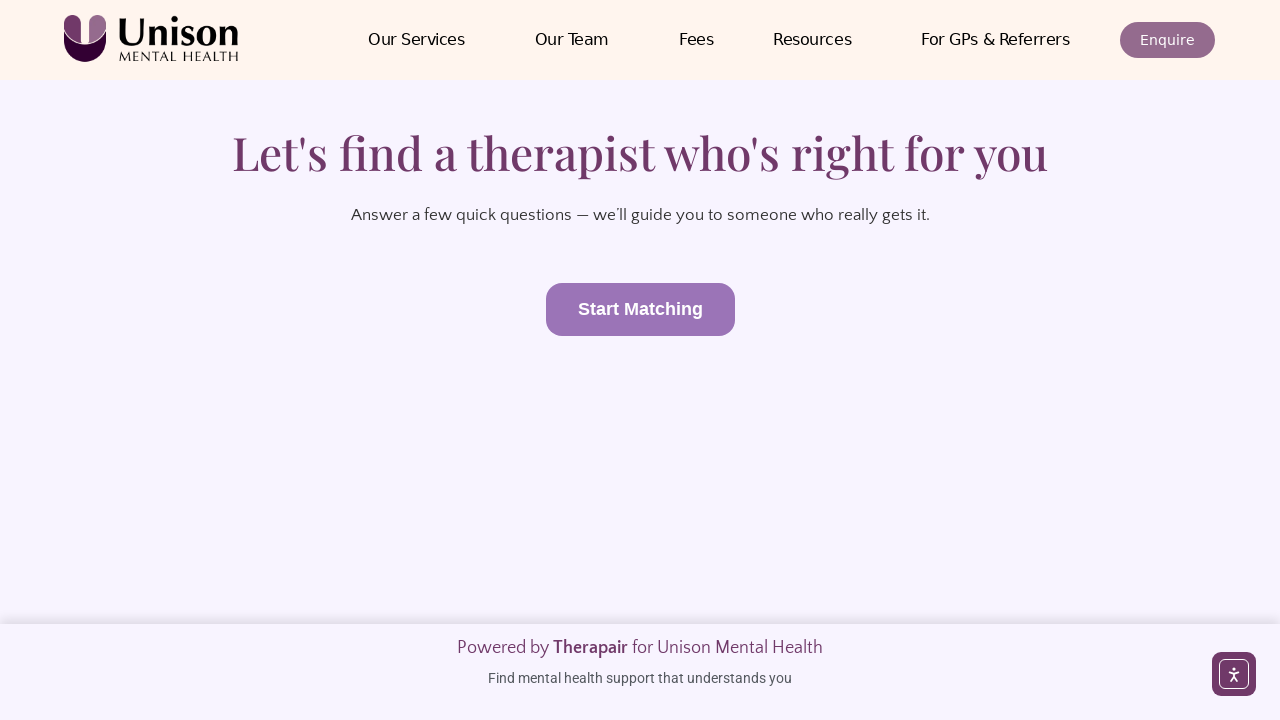

Retrieved all frames from the page
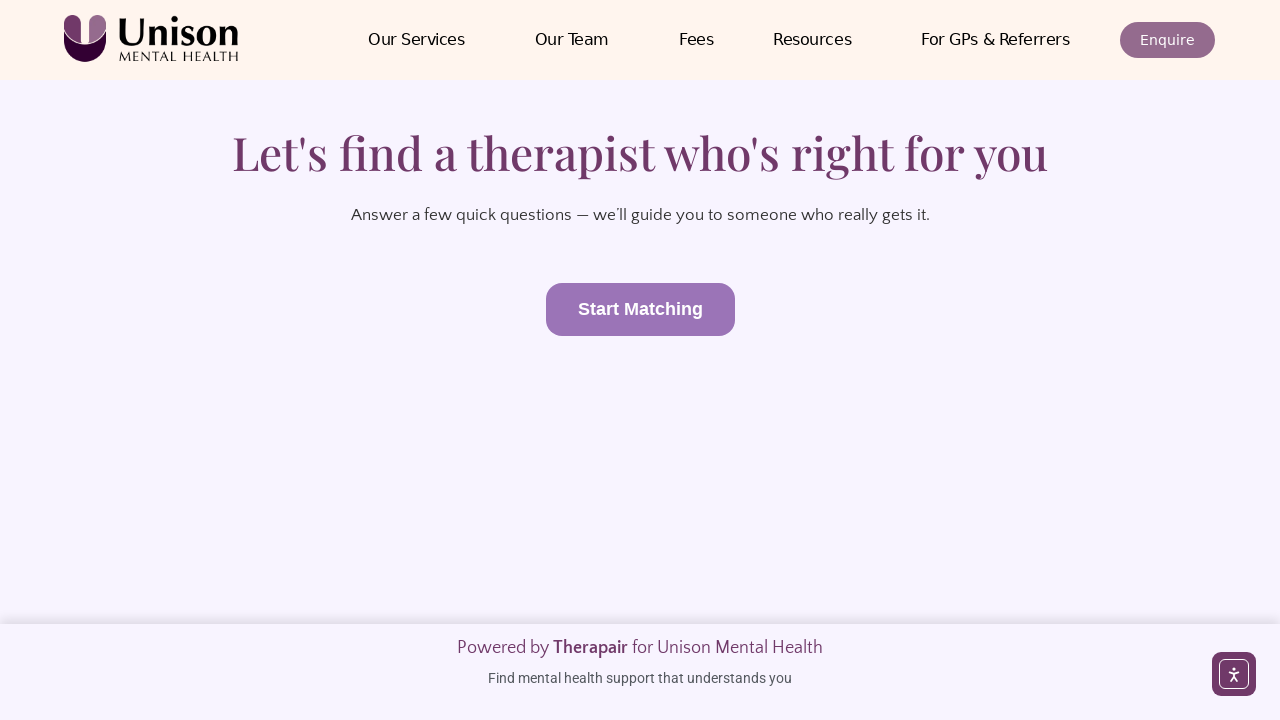

Located Therapair widget iframe
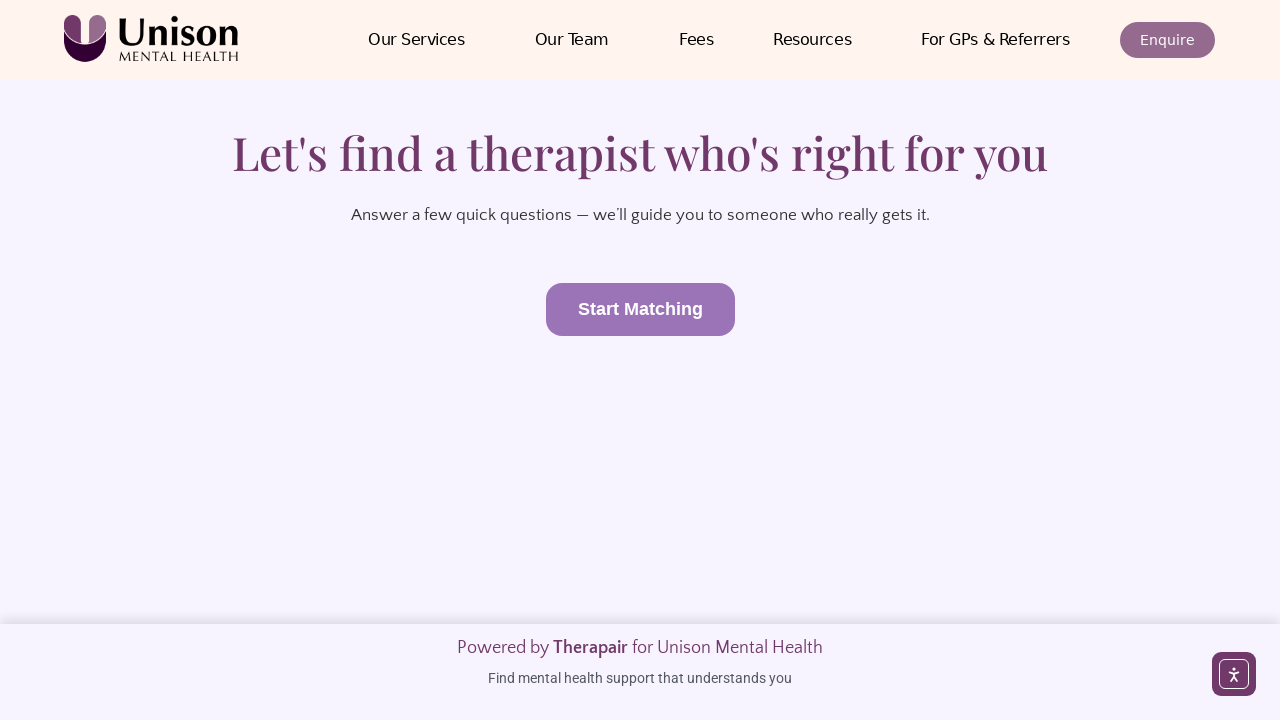

Injected custom CSS styling to Therapair widget for compact spacing
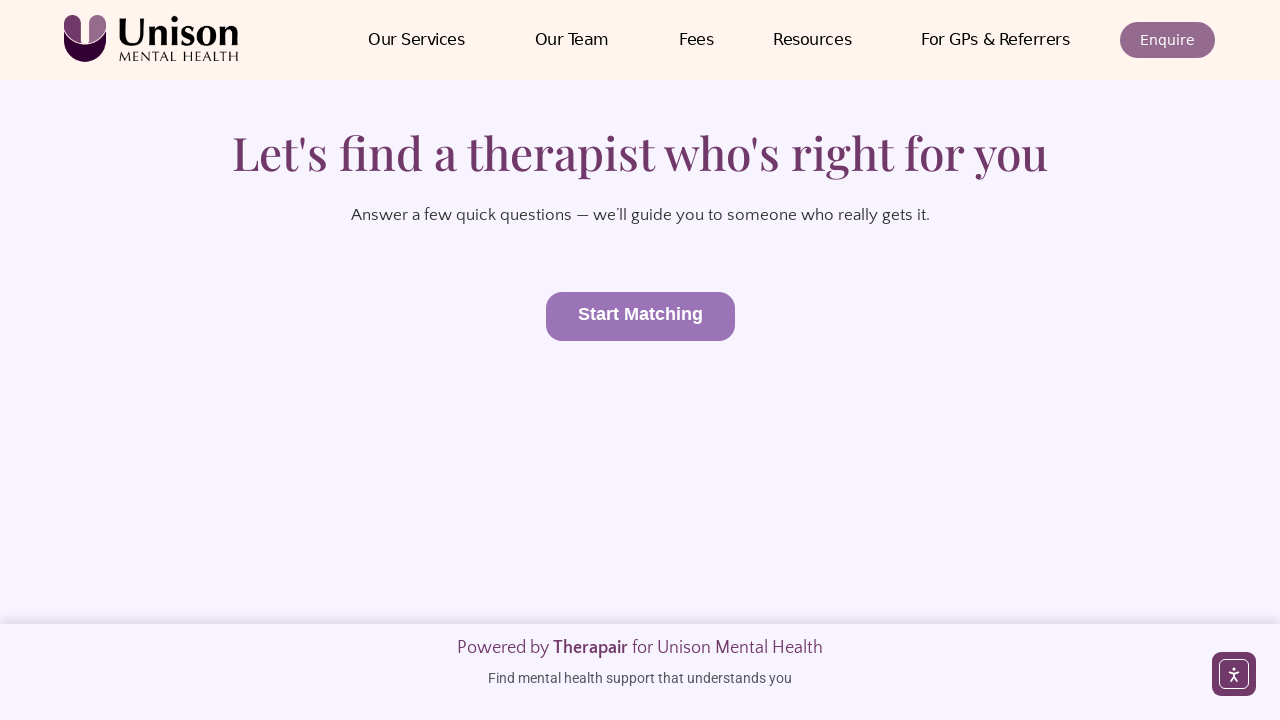

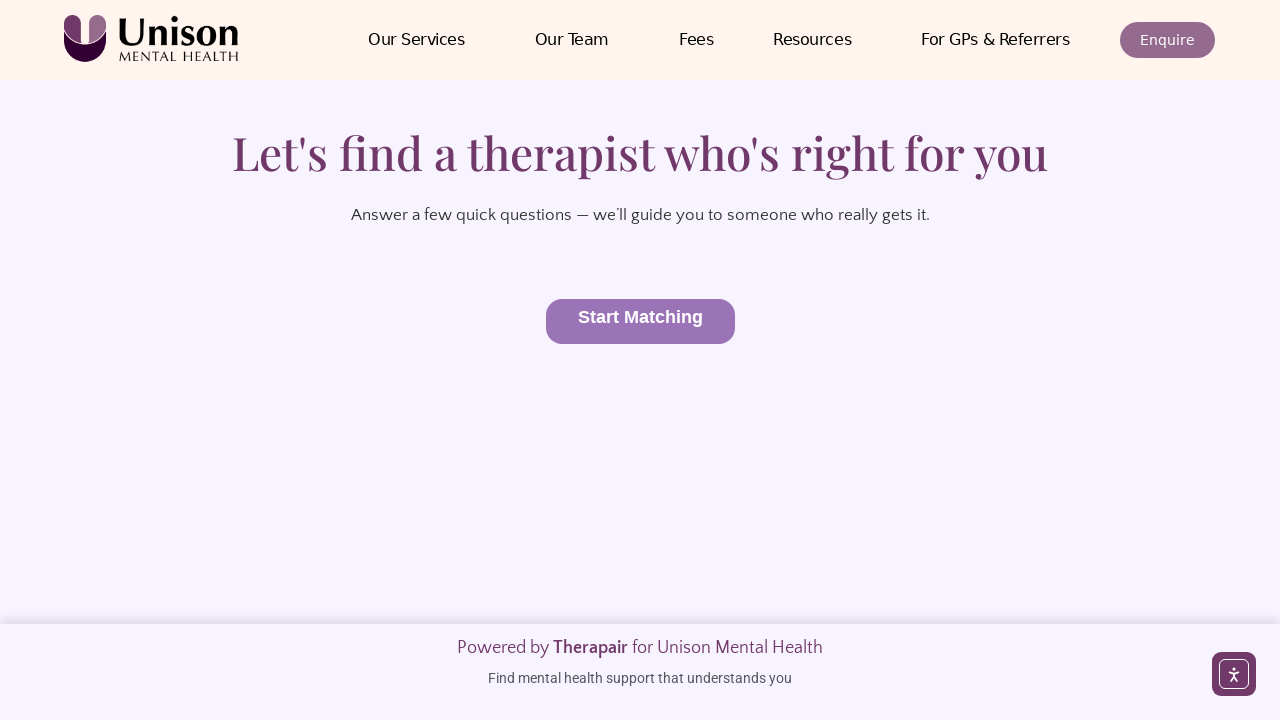